Tests that Clear completed button is hidden when there are no completed items

Starting URL: https://demo.playwright.dev/todomvc

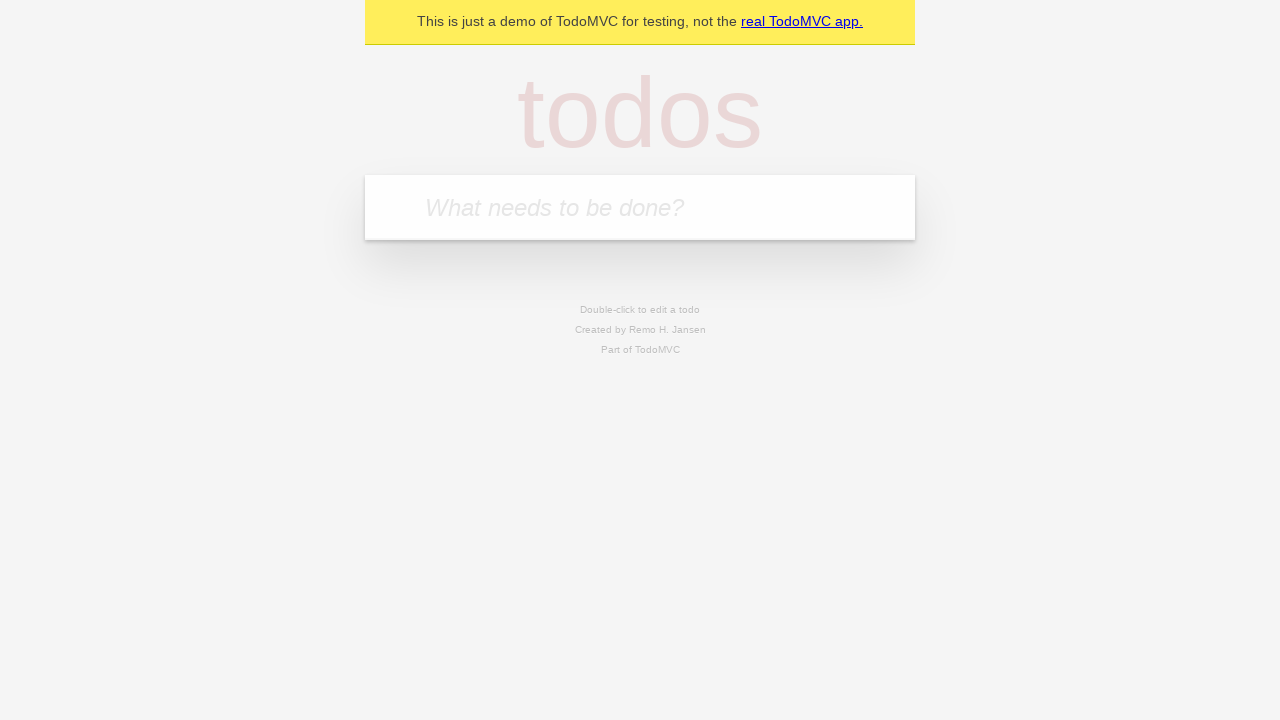

Filled input field with first todo 'buy some cheese' on internal:attr=[placeholder="What needs to be done?"i]
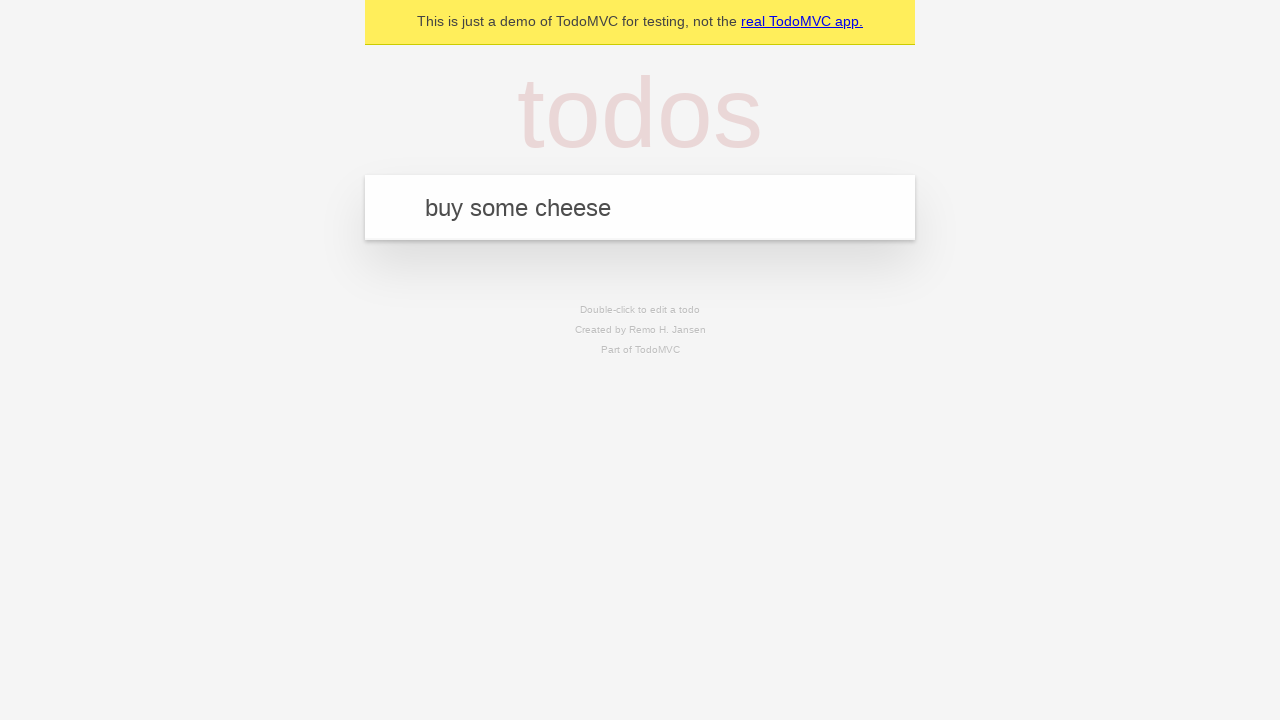

Pressed Enter to add first todo on internal:attr=[placeholder="What needs to be done?"i]
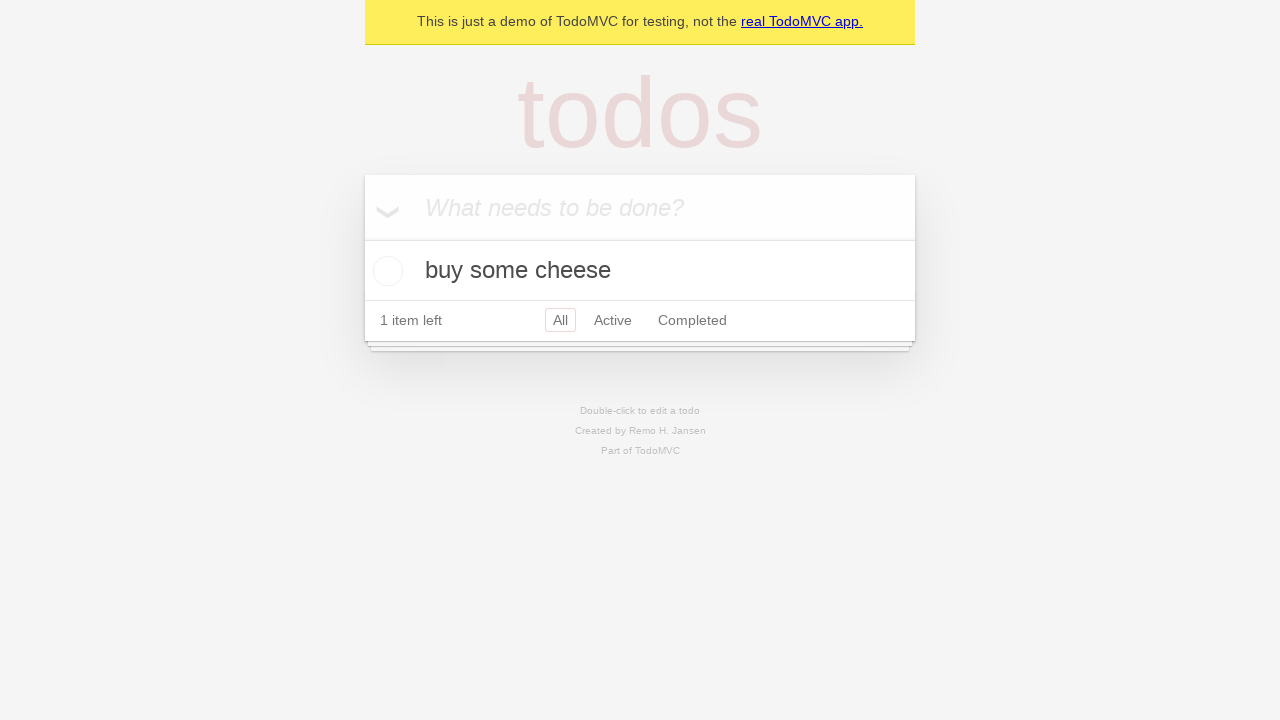

Filled input field with second todo 'feed the cat' on internal:attr=[placeholder="What needs to be done?"i]
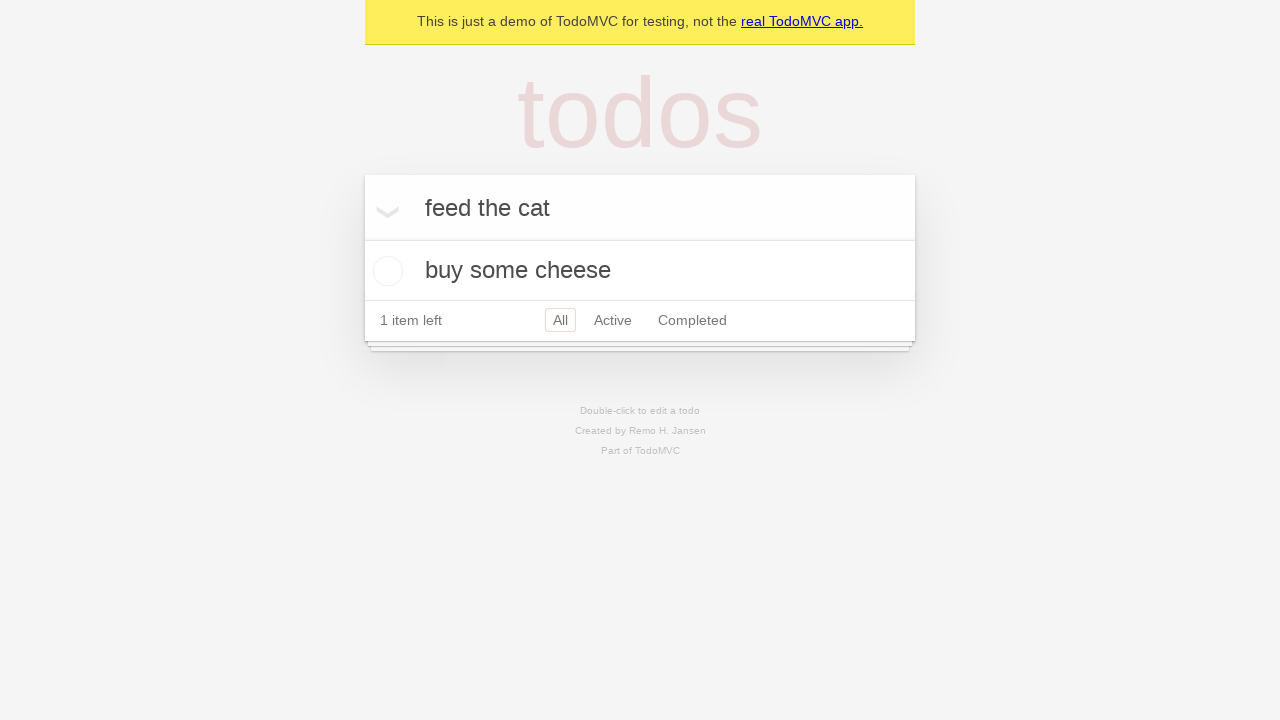

Pressed Enter to add second todo on internal:attr=[placeholder="What needs to be done?"i]
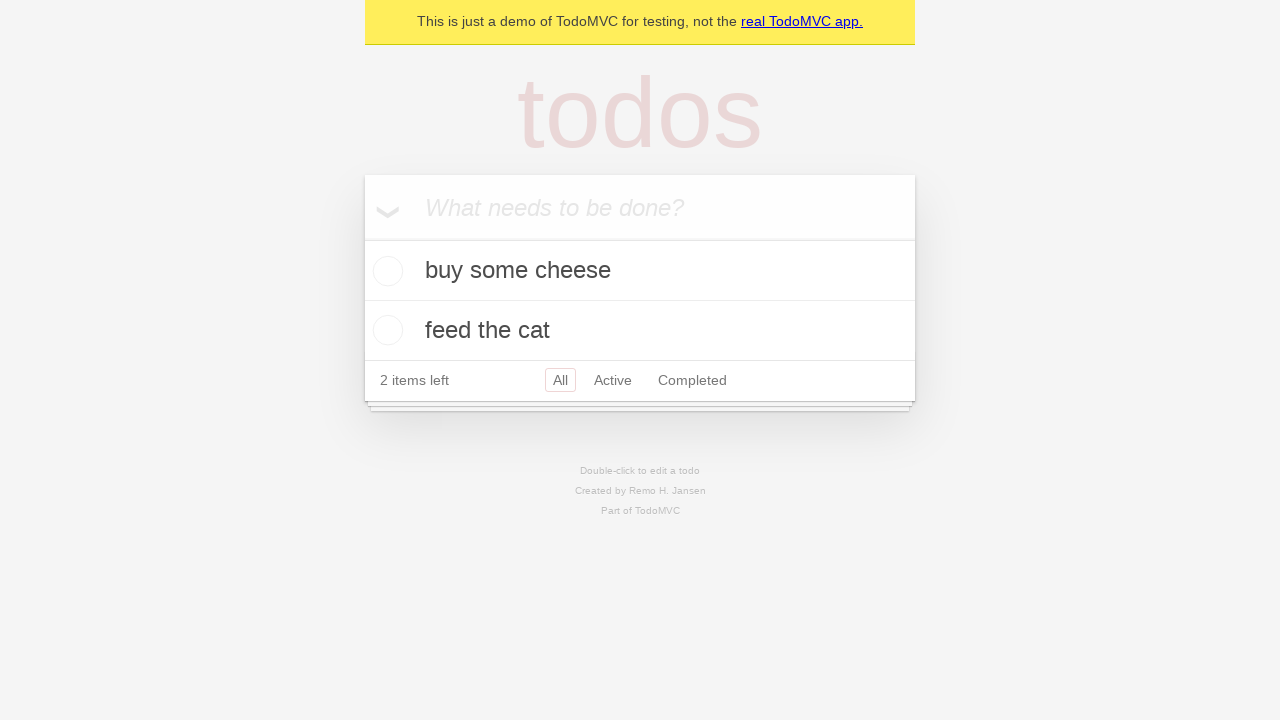

Filled input field with third todo 'book a doctors appointment' on internal:attr=[placeholder="What needs to be done?"i]
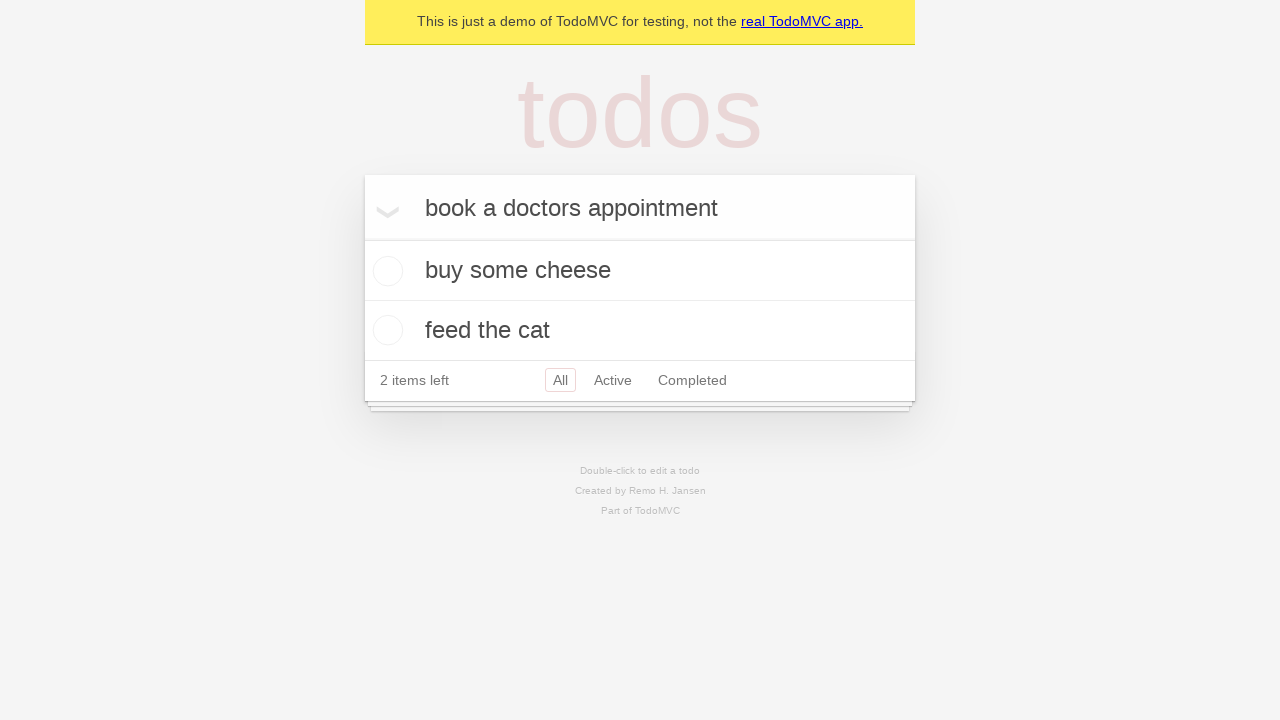

Pressed Enter to add third todo on internal:attr=[placeholder="What needs to be done?"i]
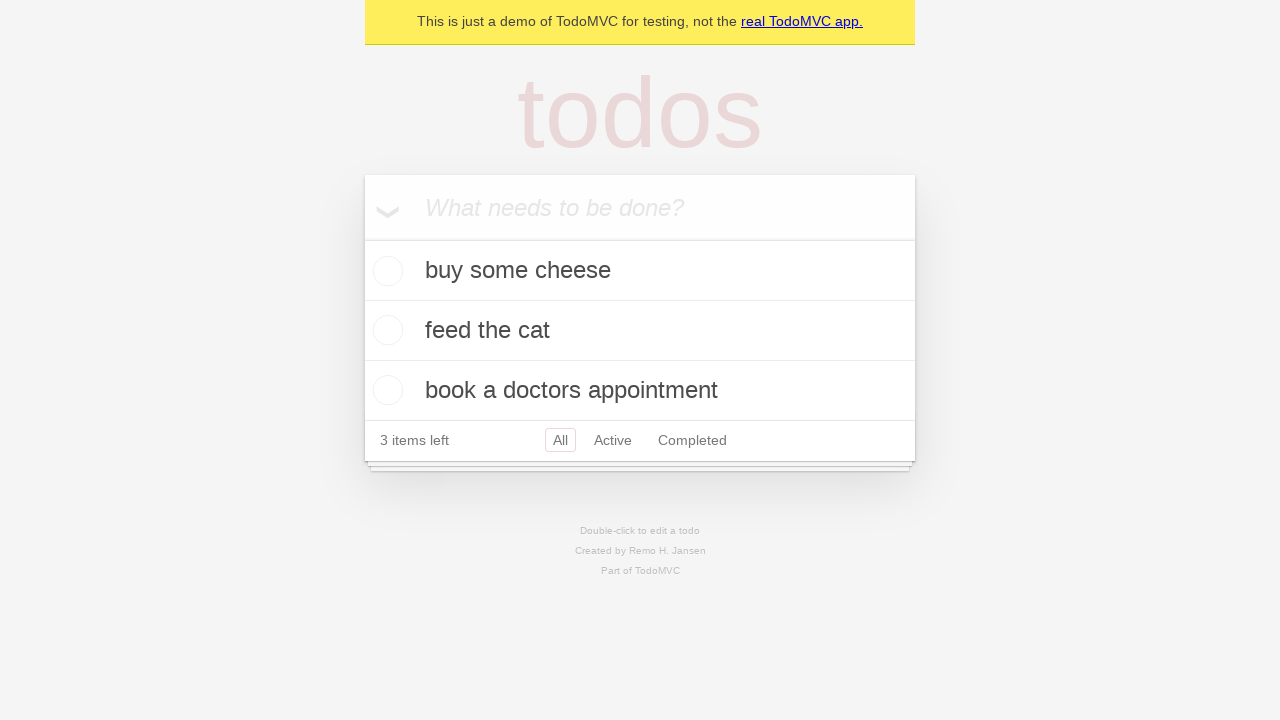

Checked first todo item to mark as completed at (385, 271) on .todo-list li .toggle >> nth=0
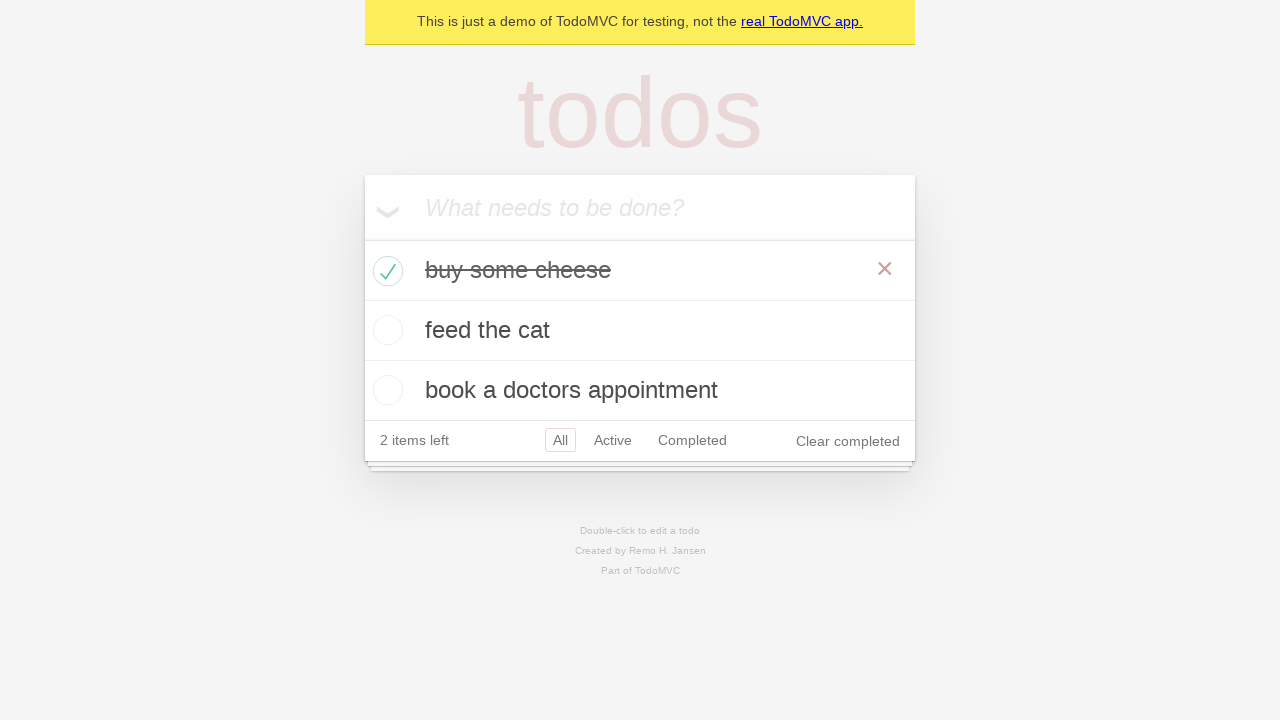

Clicked Clear completed button to remove completed item at (848, 441) on internal:role=button[name="Clear completed"i]
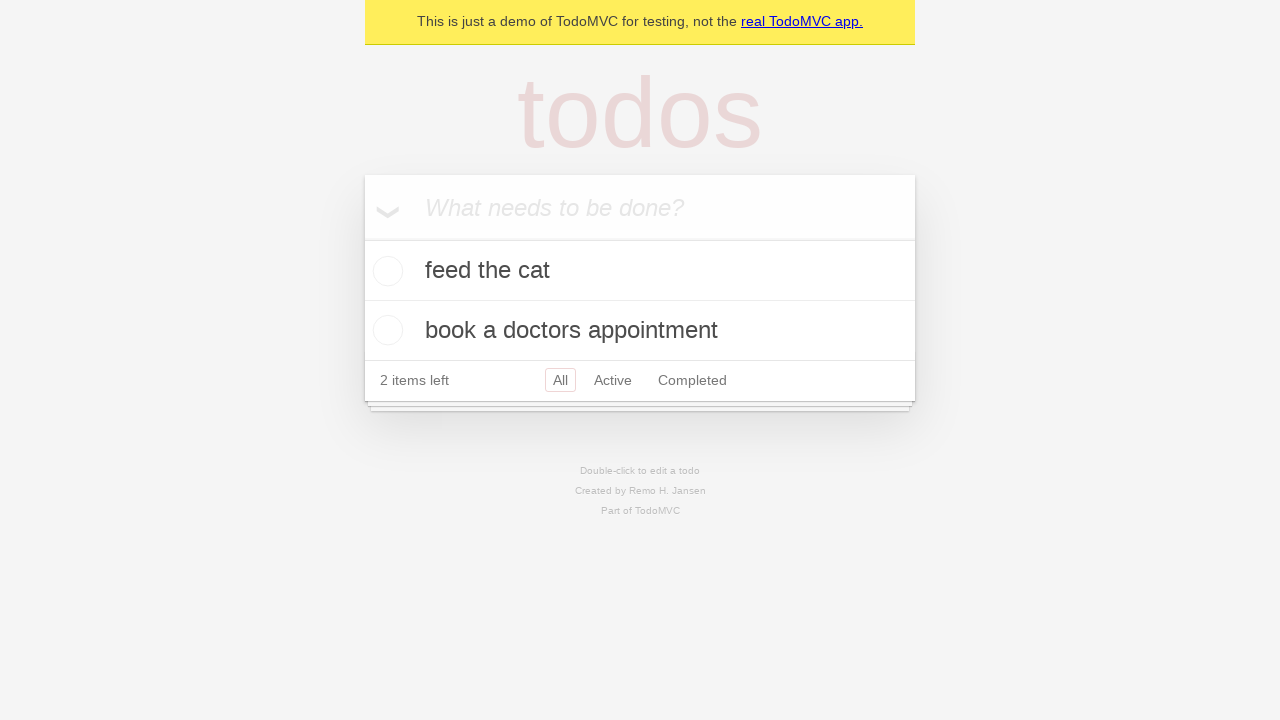

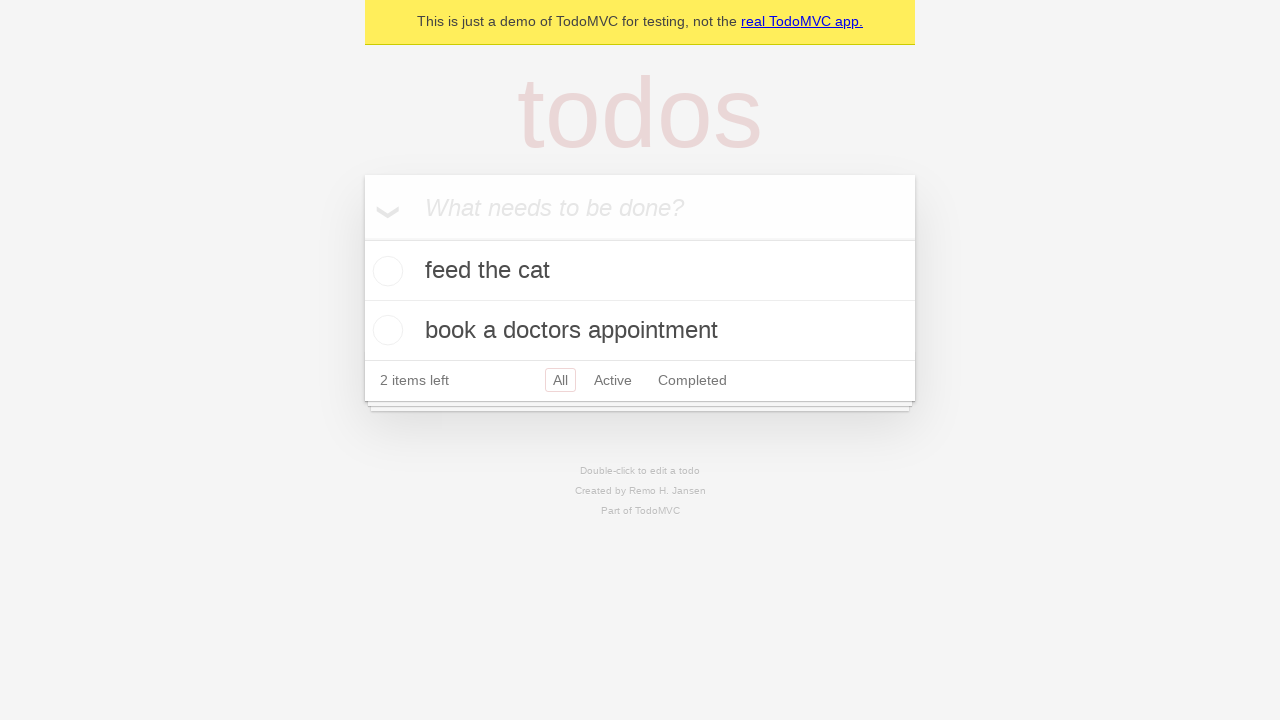